Navigates to huaban.com and verifies the page loads by checking for the HTML element

Starting URL: http://huaban.com/

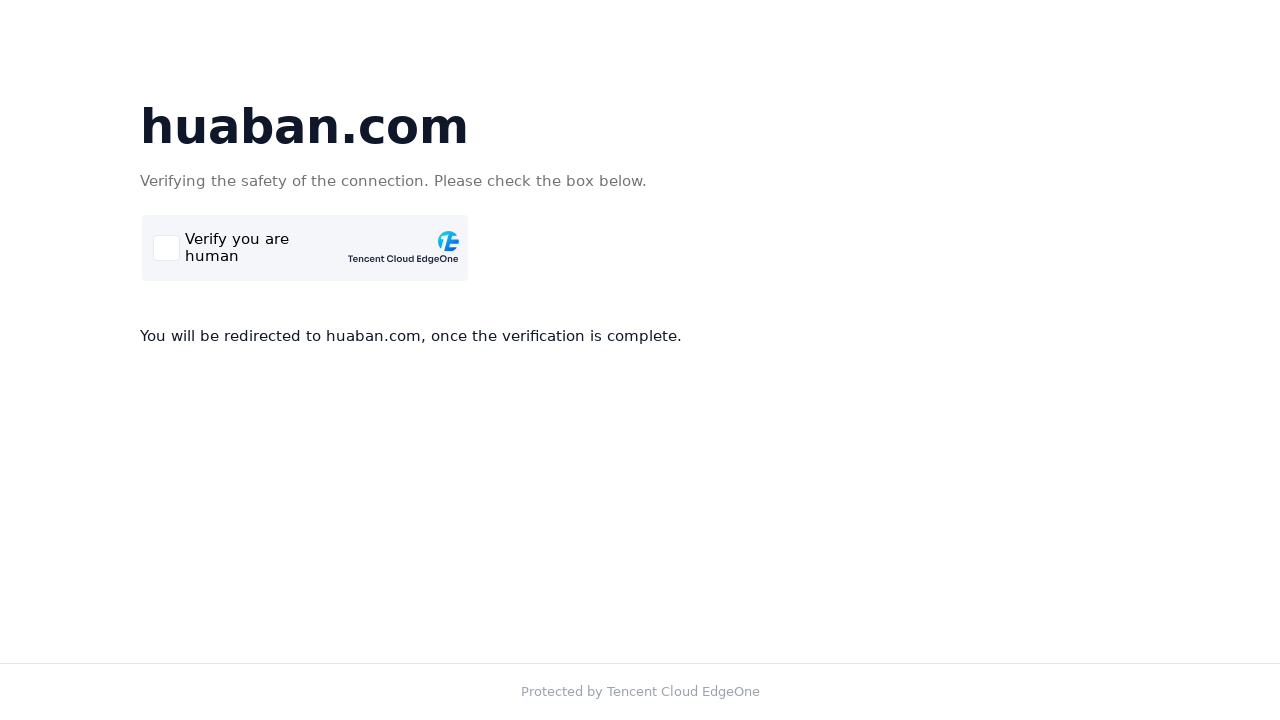

Navigated to http://huaban.com/
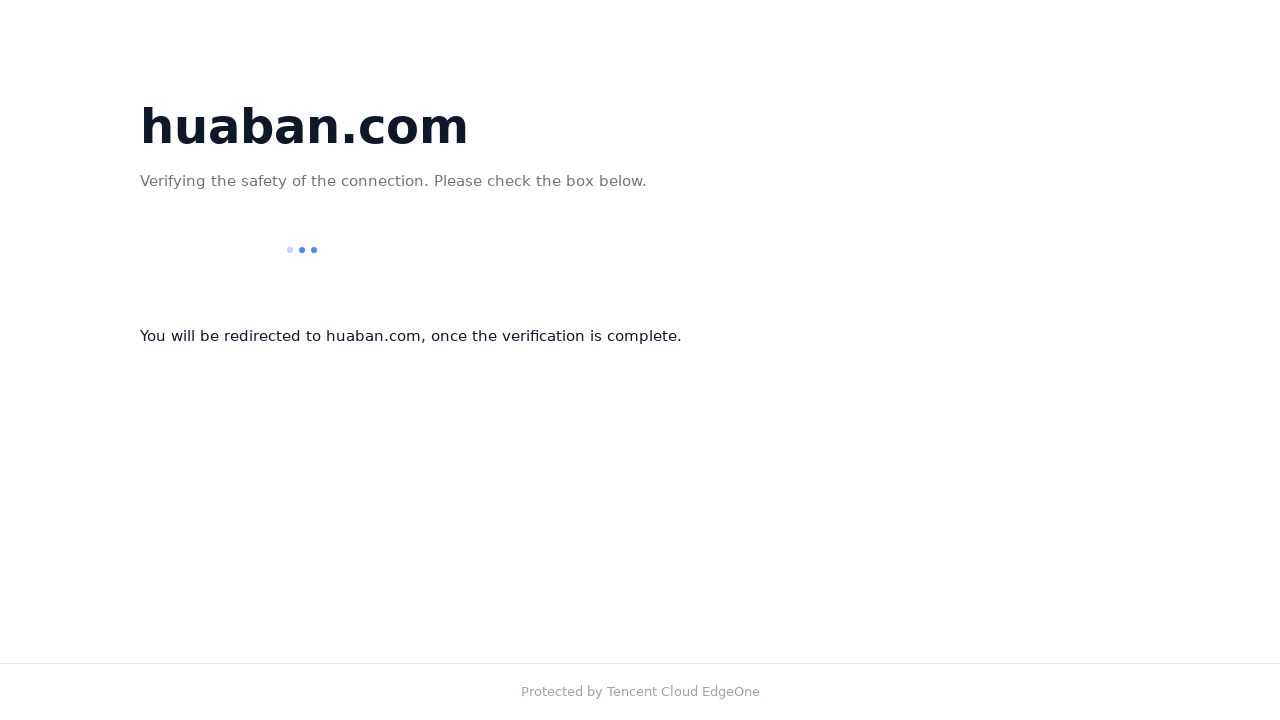

Verified HTML element is present, page loaded successfully
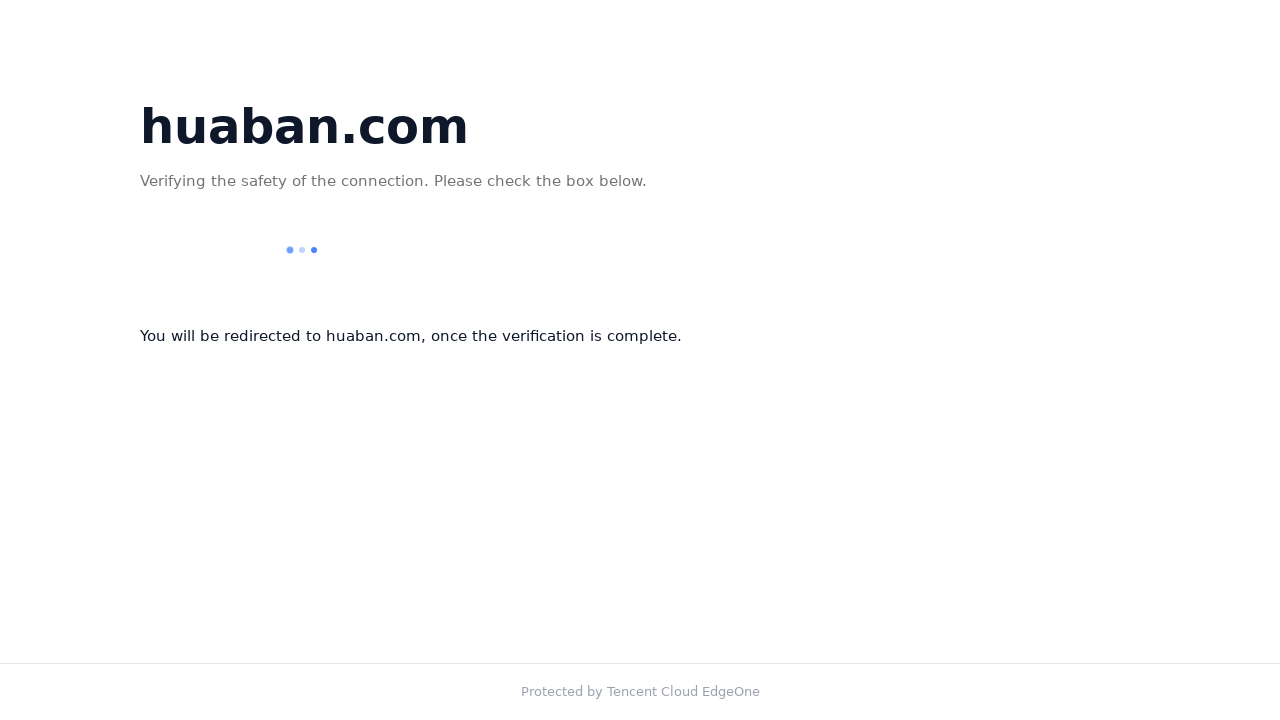

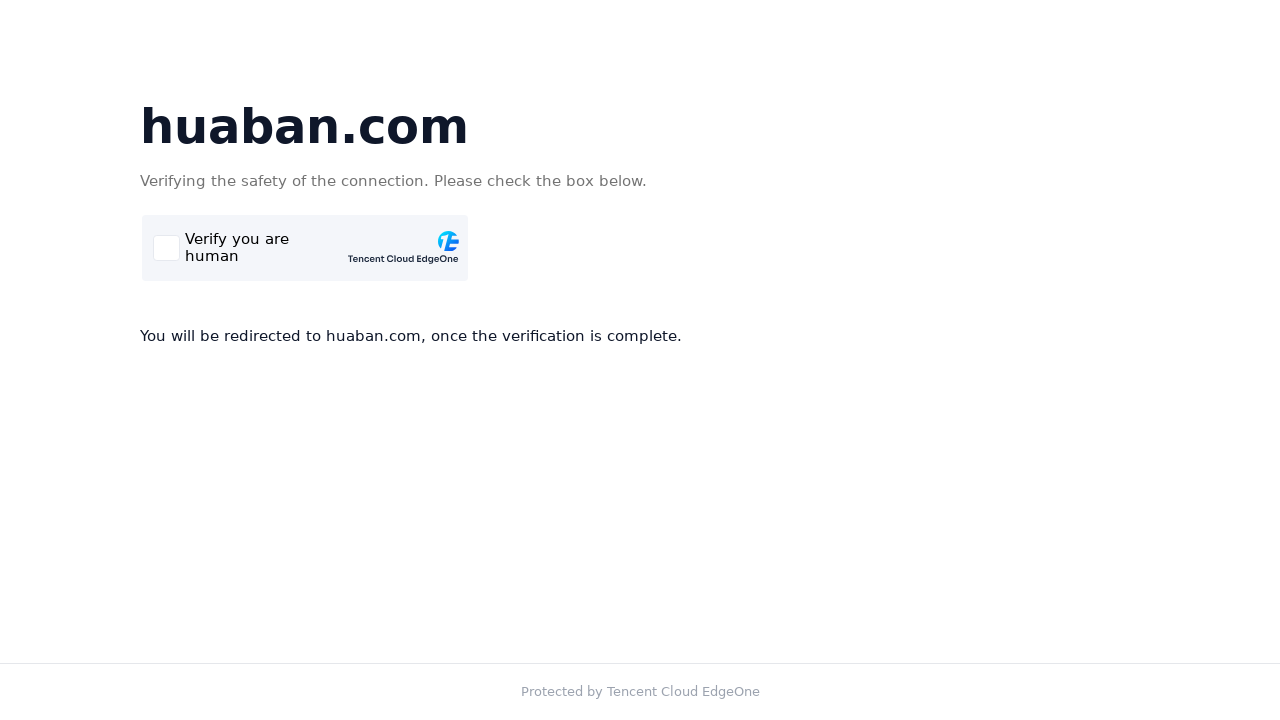